Tests window handling by opening a new window and switching to it to verify content

Starting URL: http://www.qualifiez.fr/examples/Selenium/project-list.php

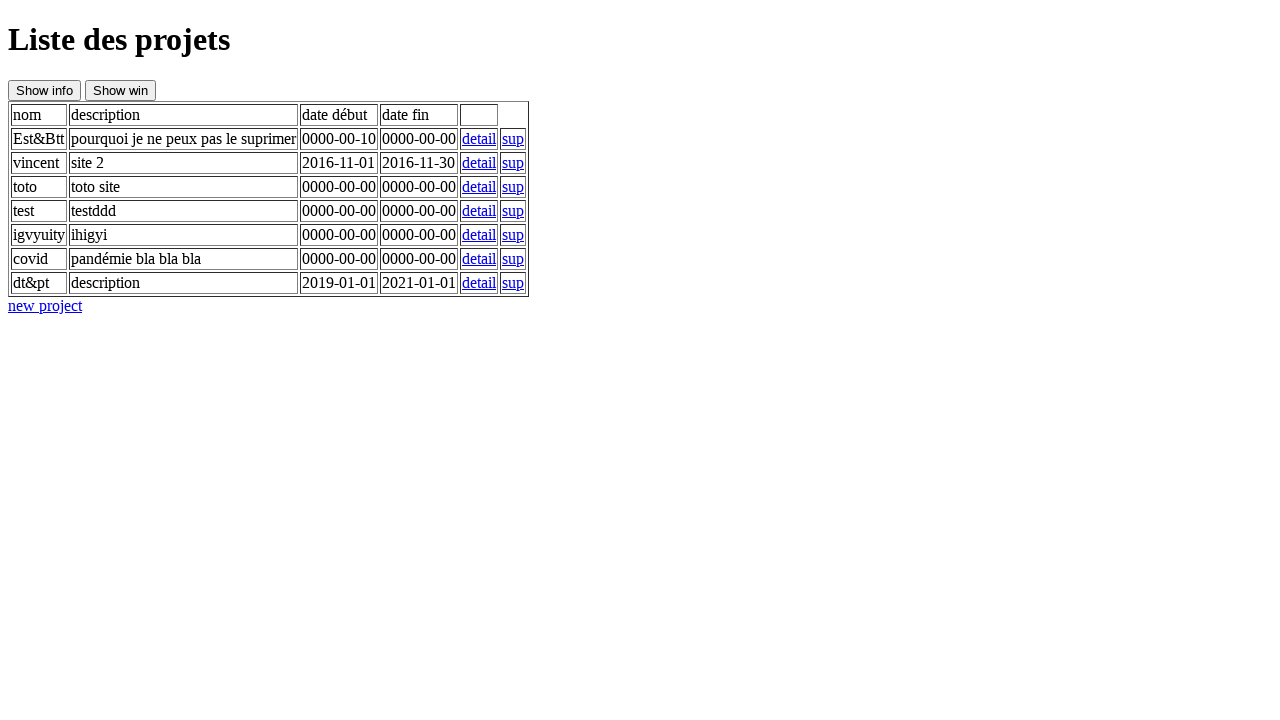

Clicked button to open new window at (120, 90) on #btnNewWindow
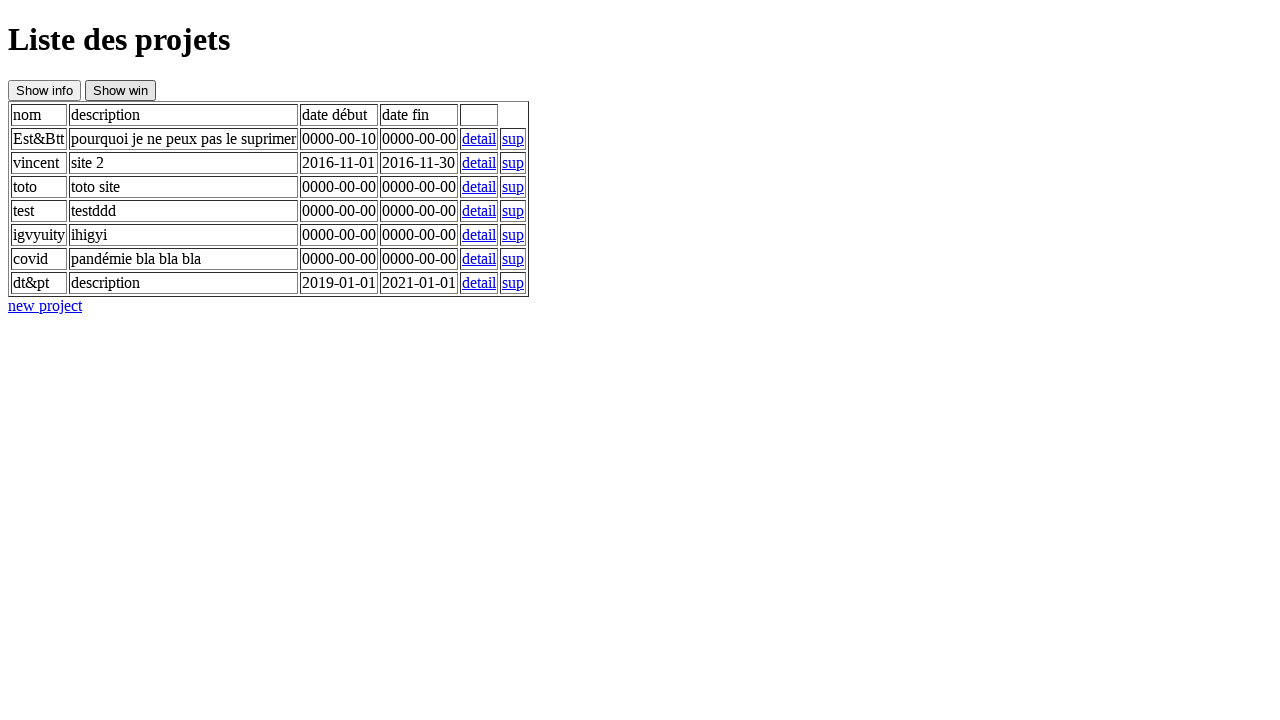

New window opened and captured
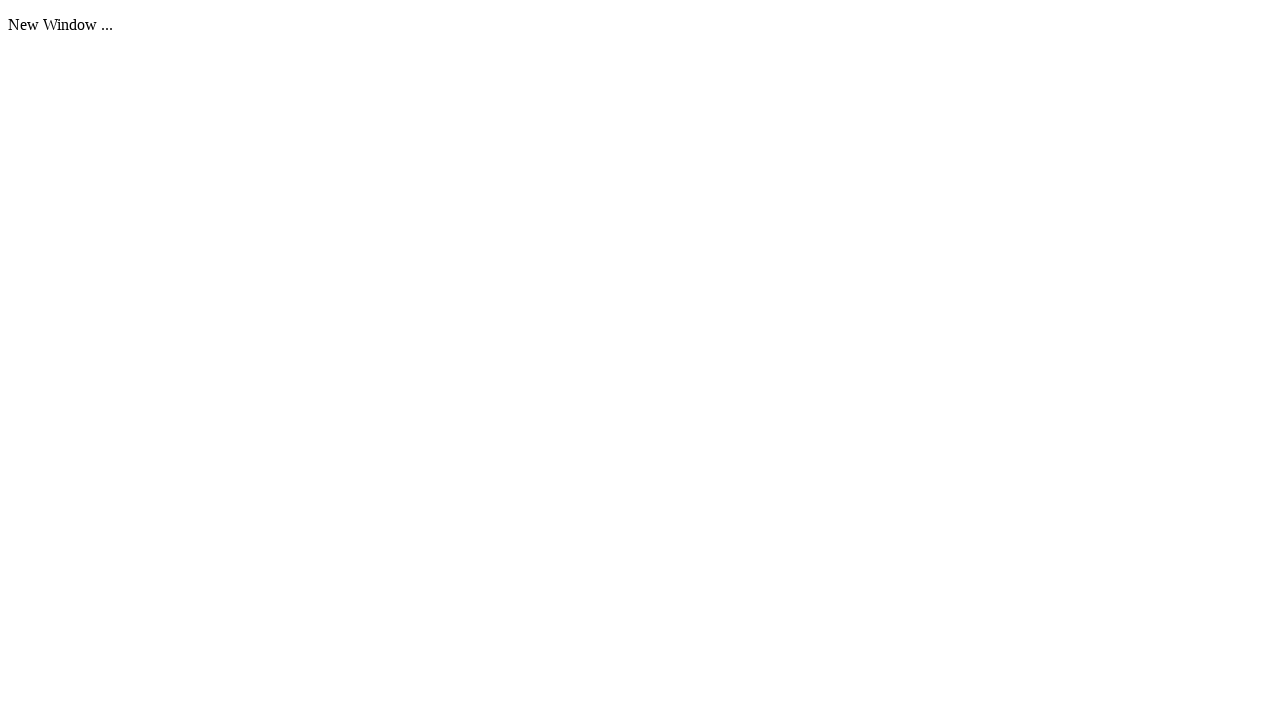

Waited for paragraph content to load in new window
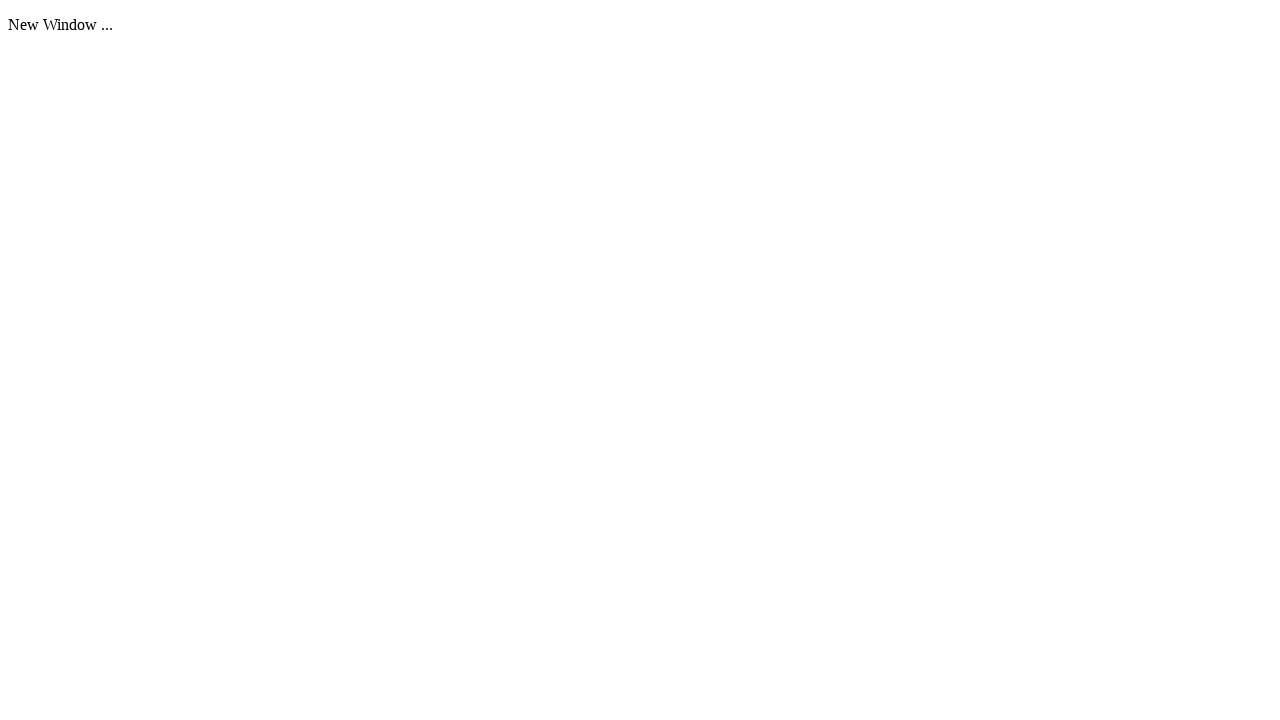

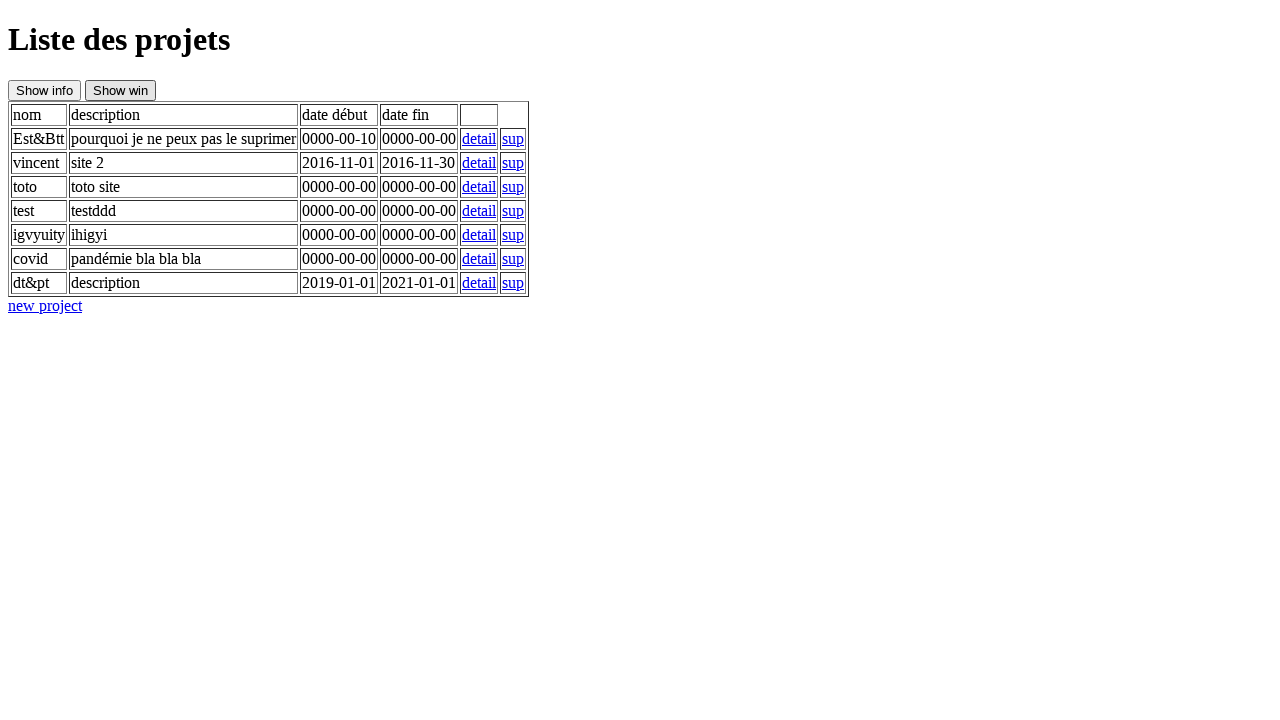